Tests form submission by filling name and email fields, submitting the form, and verifying the confirmation message

Starting URL: https://otus.home.kartushin.su/training.html

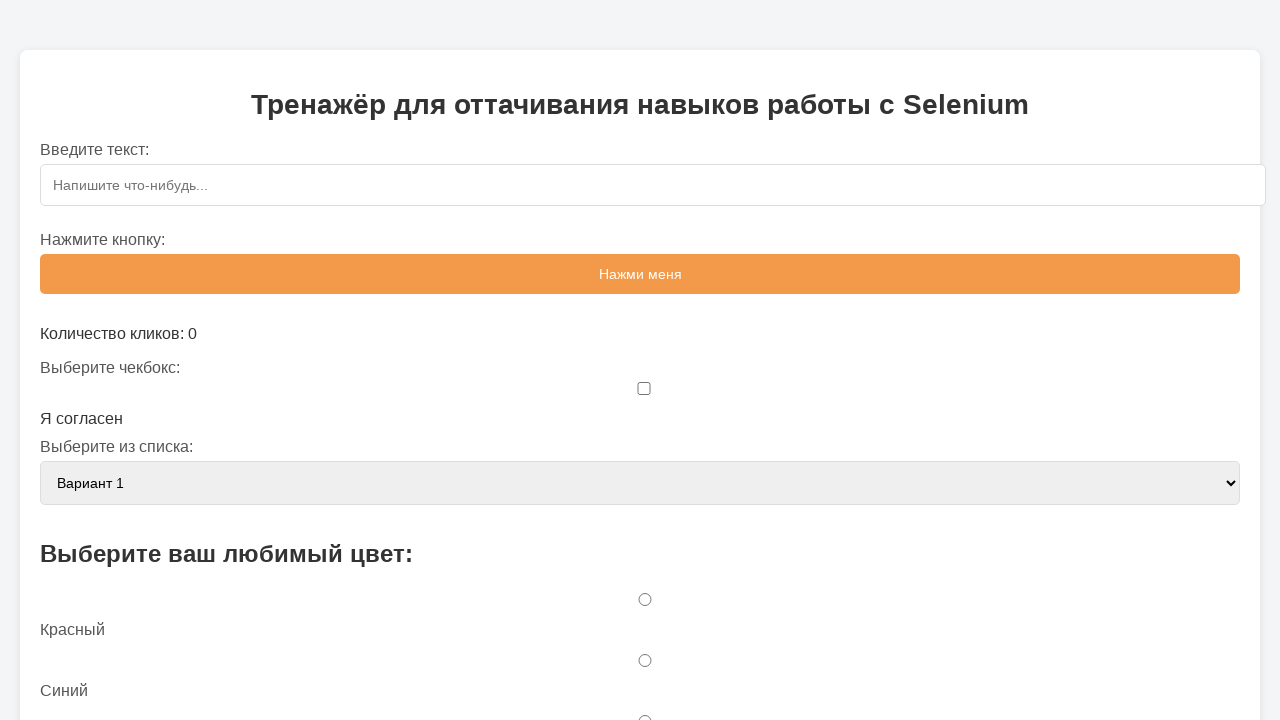

Filled name field with 'Александр' on #name
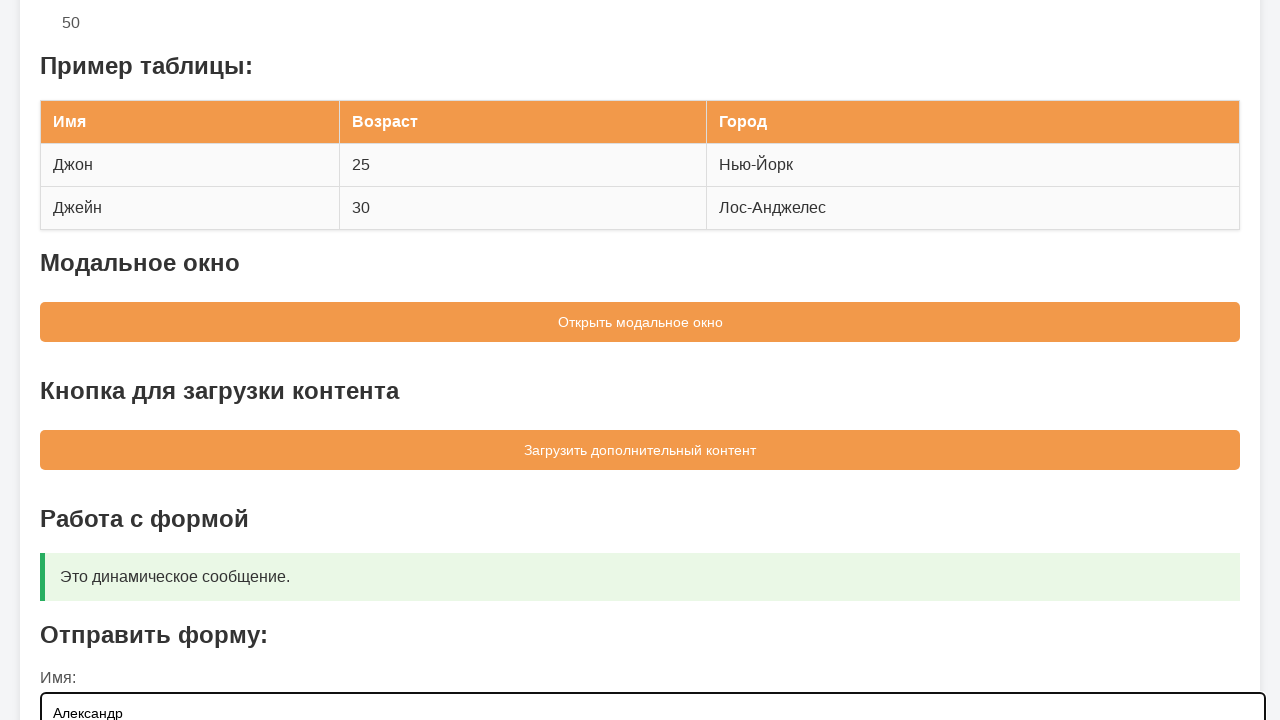

Filled email field with 'test@otus.ru' on #email
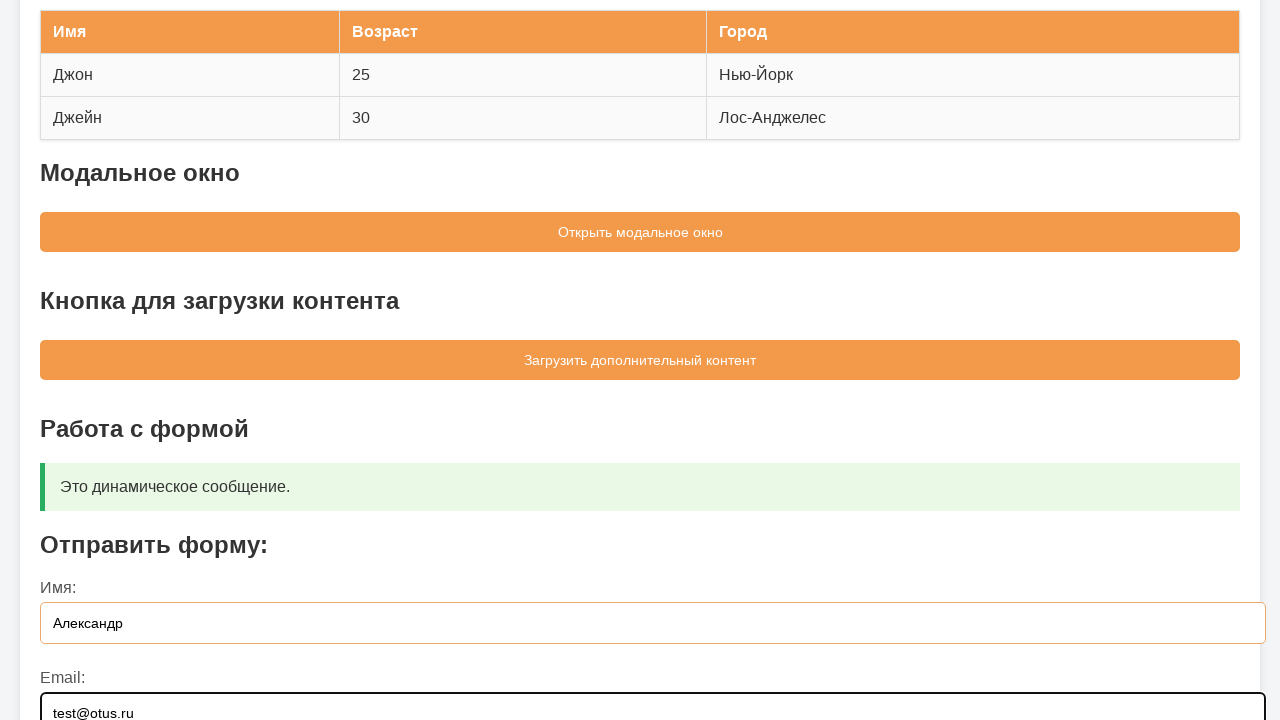

Clicked submit button to submit the form at (640, 559) on button[type='submit']
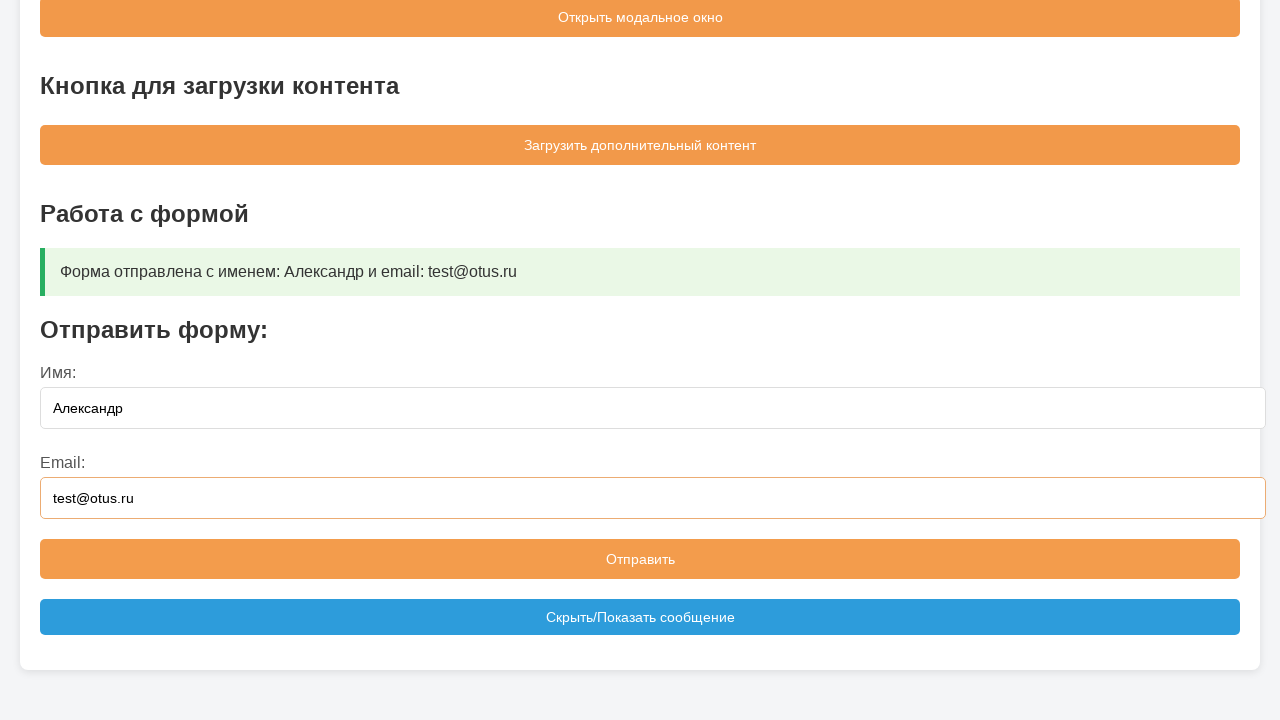

Waited for confirmation message box to become visible
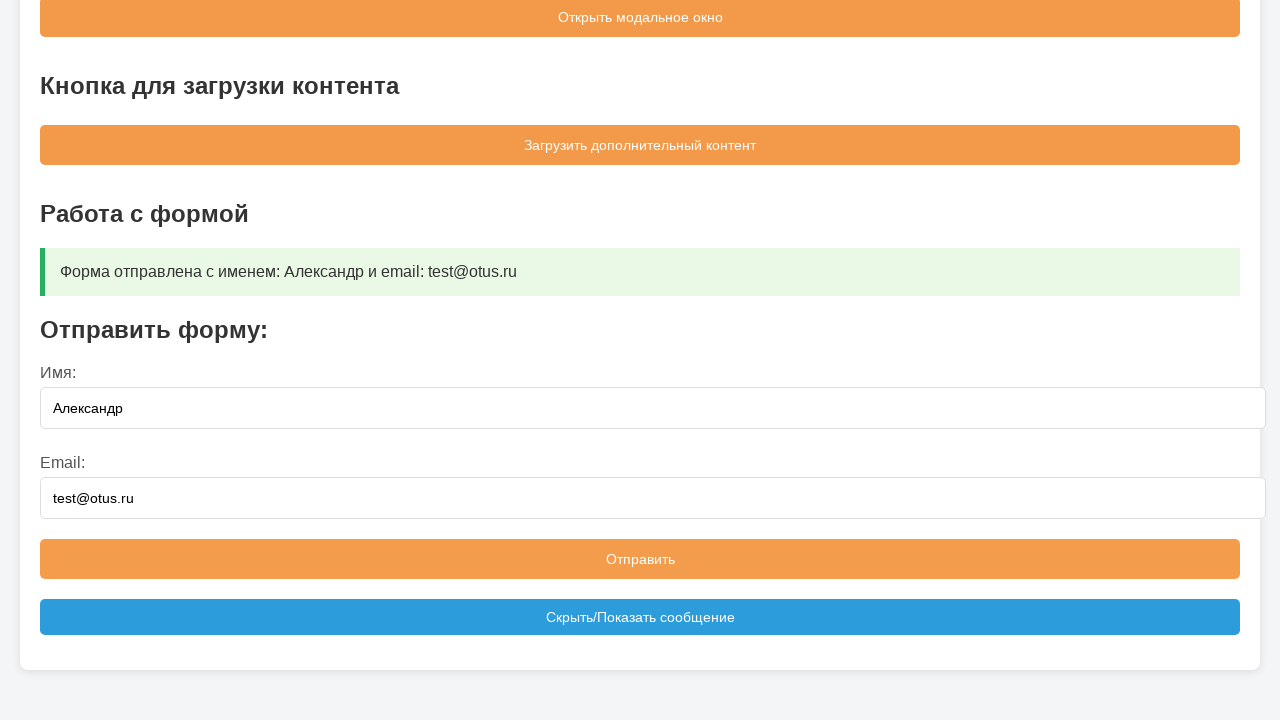

Retrieved confirmation message text
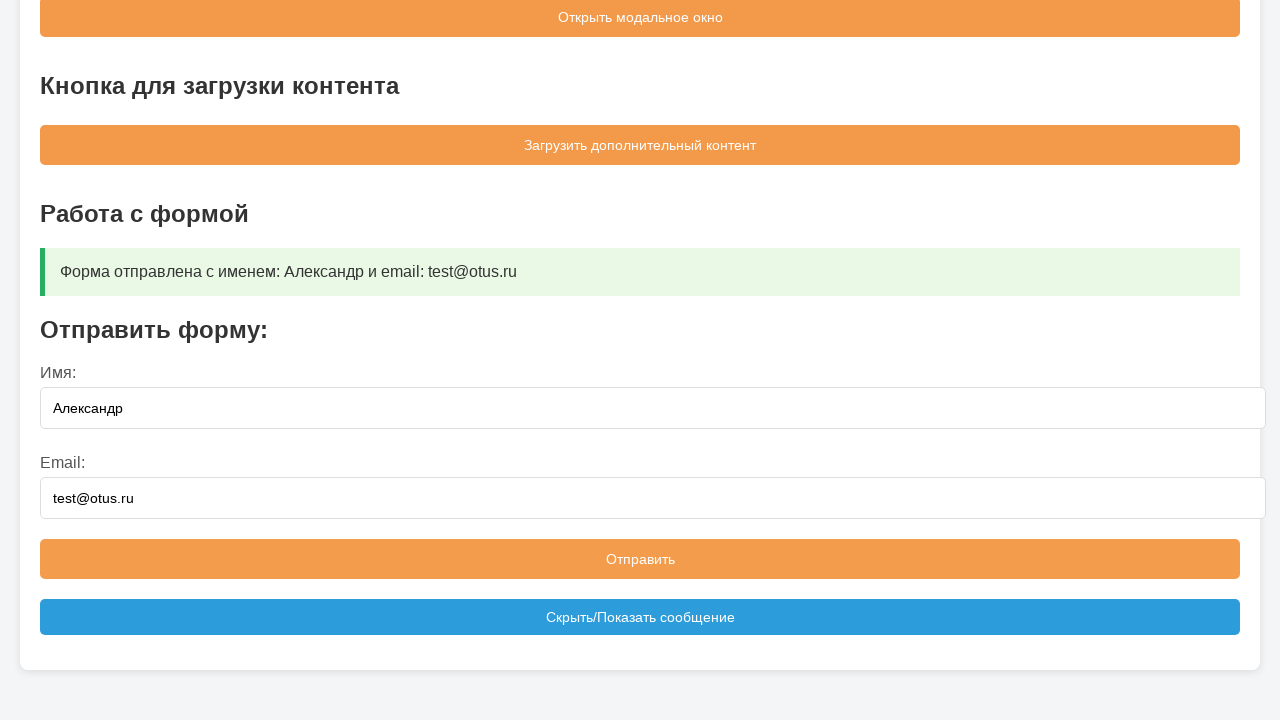

Verified confirmation message contains expected text with name and email
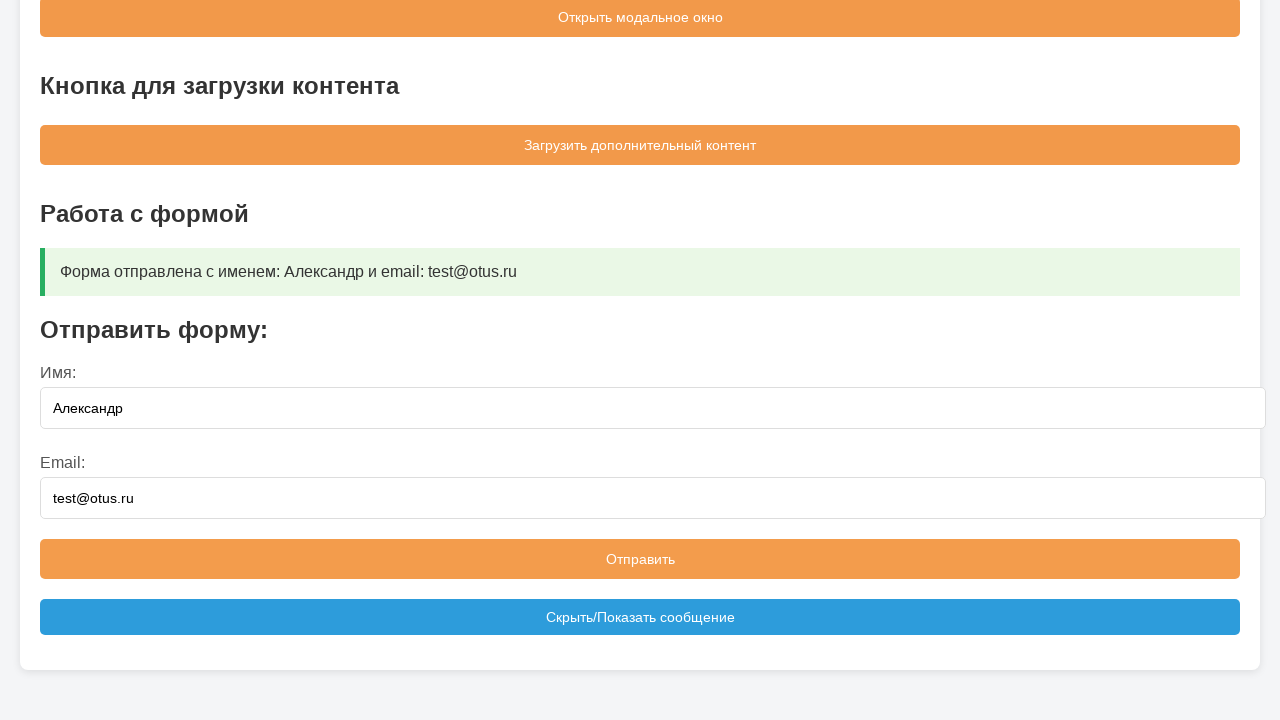

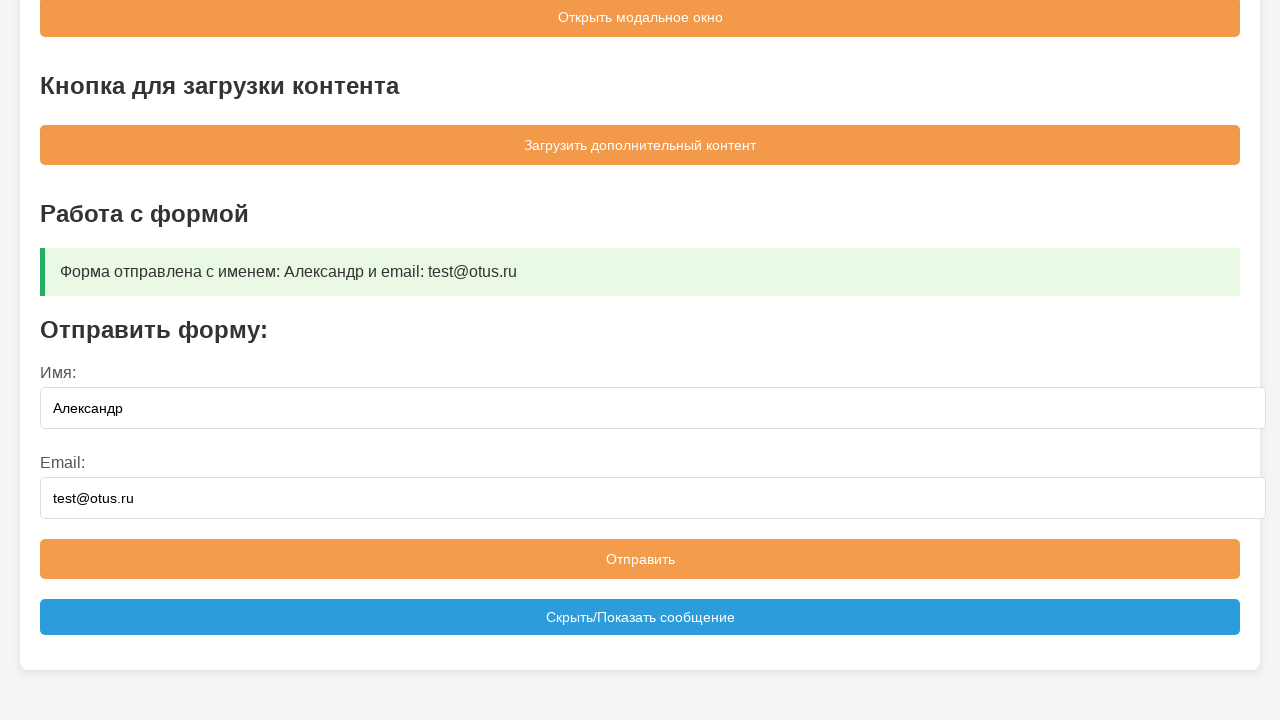